Tests scrolling to an element and filling out a form with name and date fields on a scroll practice page

Starting URL: https://formy-project.herokuapp.com/scroll

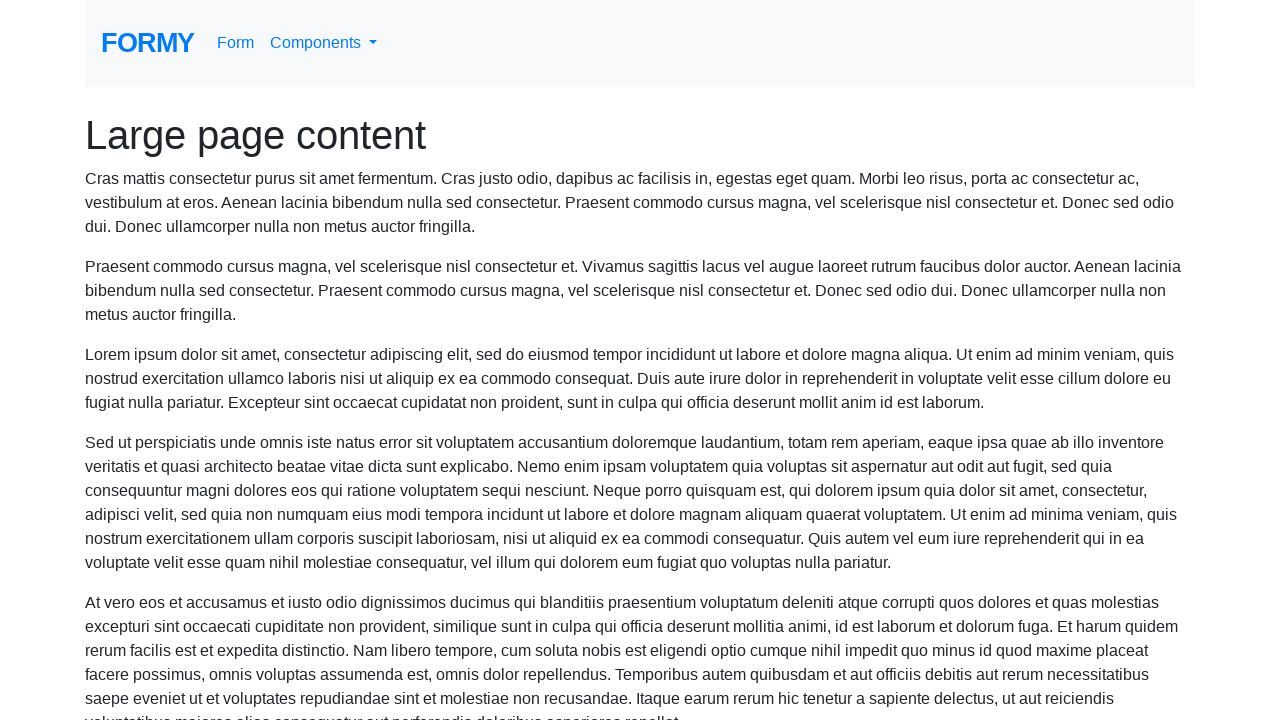

Scrolled to name field
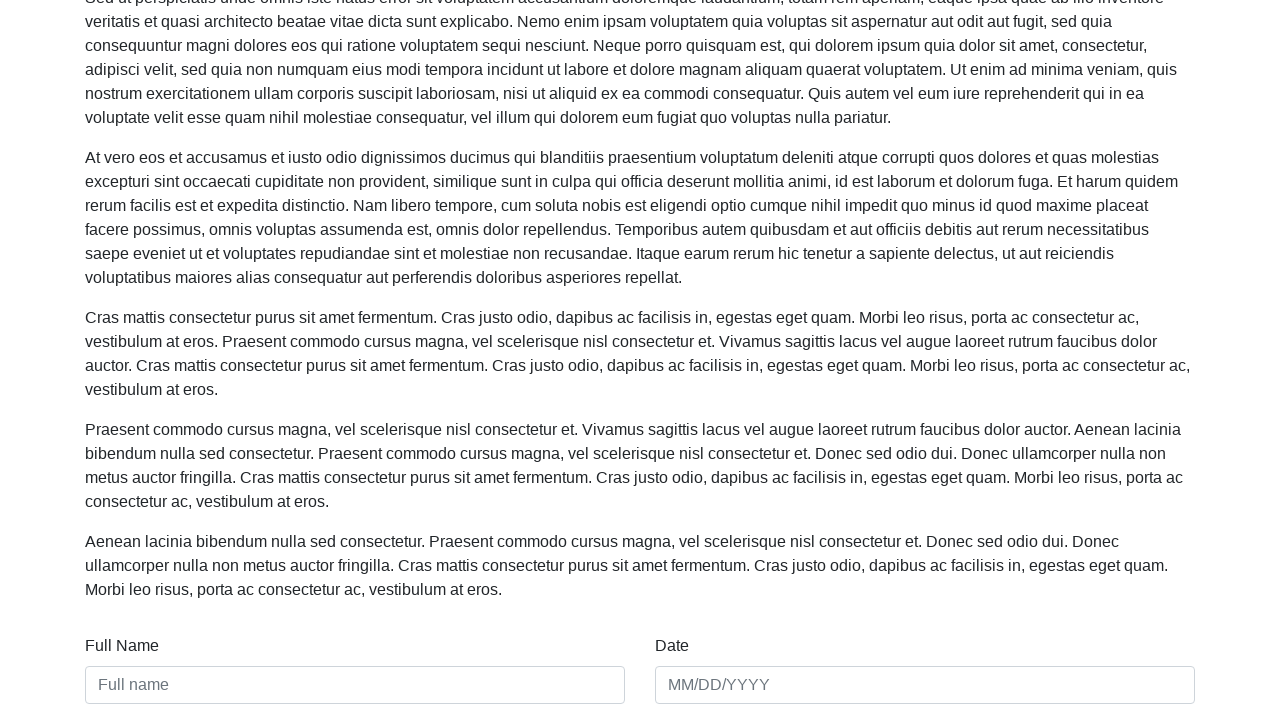

Filled name field with 'Marcus Johnson' on #name
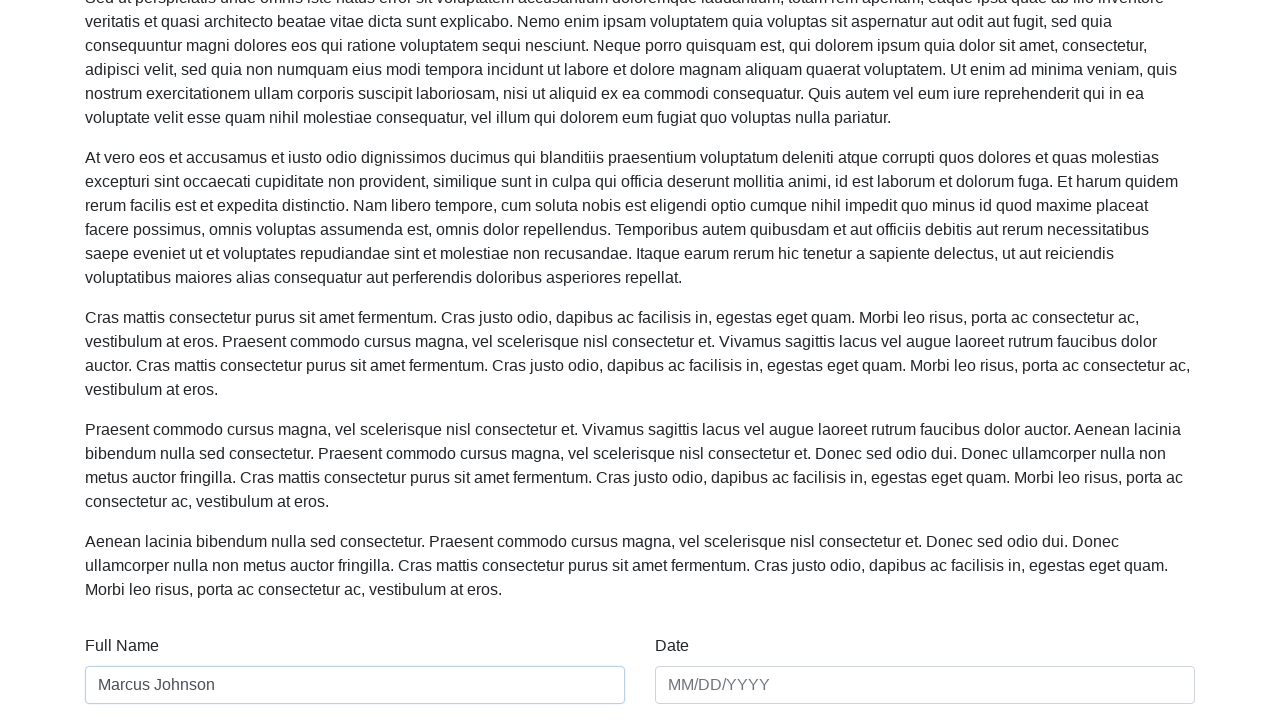

Filled date field with '15/08/2024' on #date
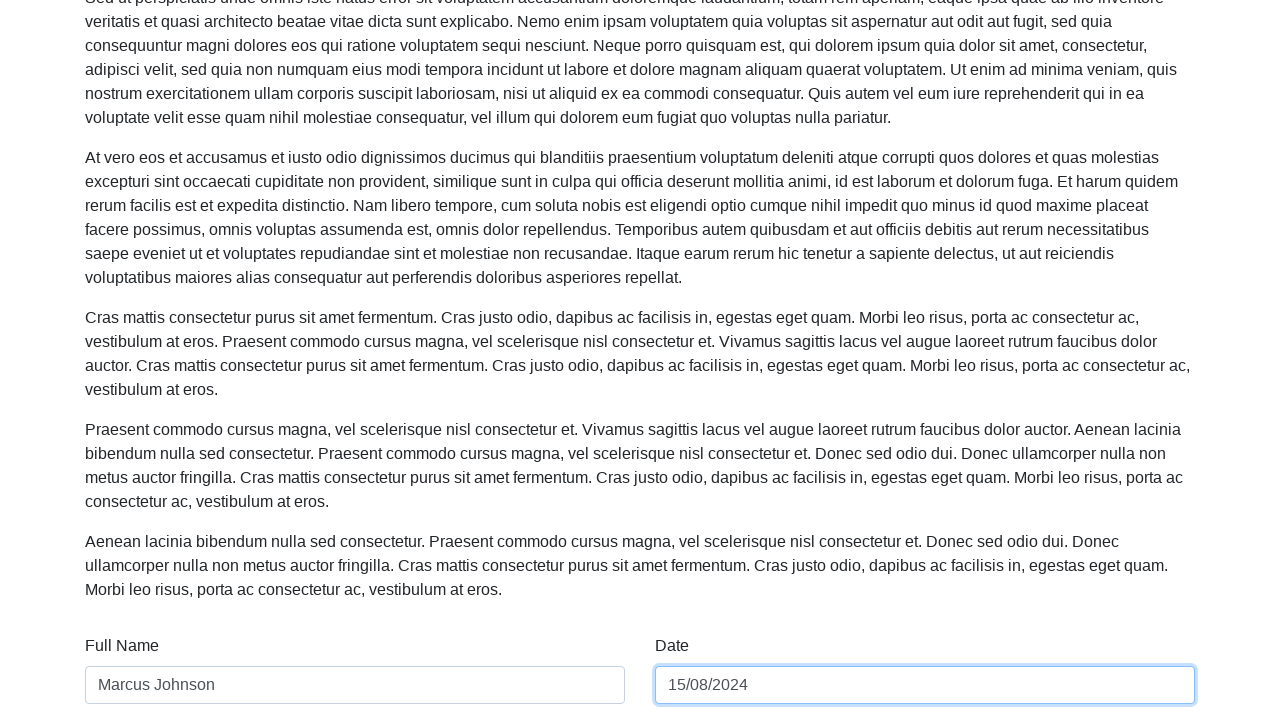

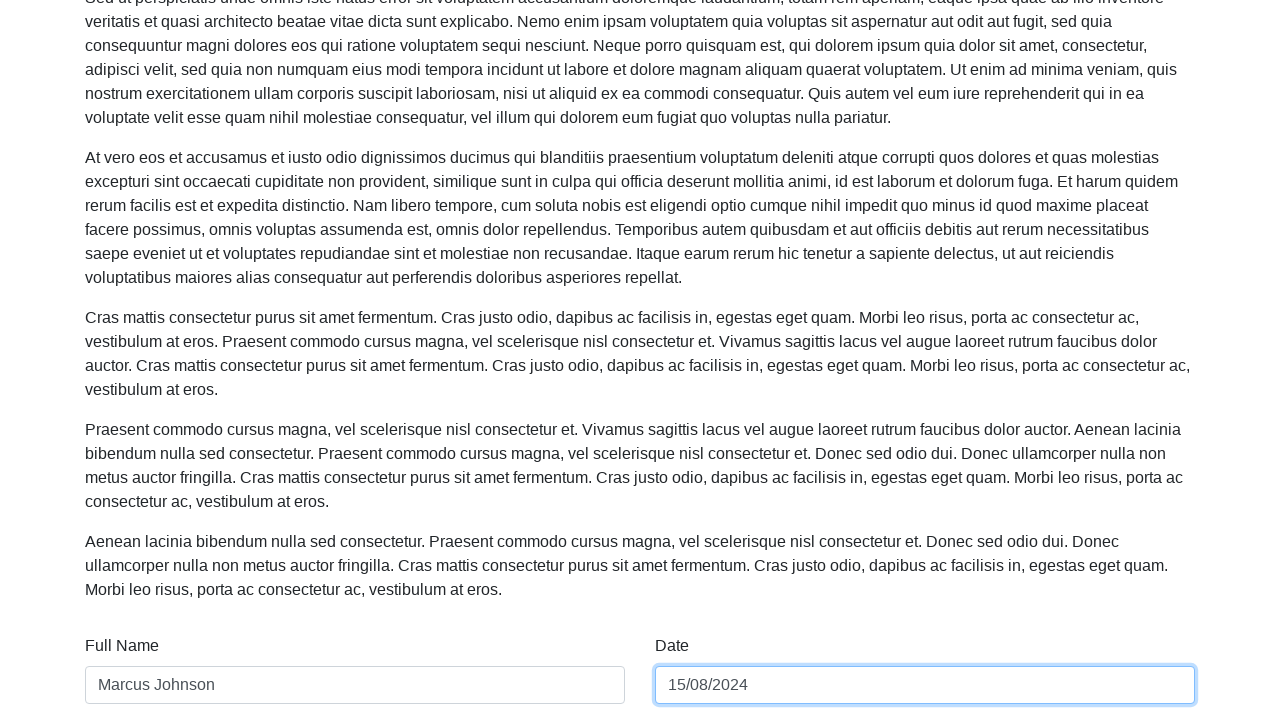